Tests JavaScript confirm dialog handling by clicking a button that triggers a confirm alert, accepting the alert, and then verifying page content

Starting URL: https://testautomationpractice.blogspot.com/

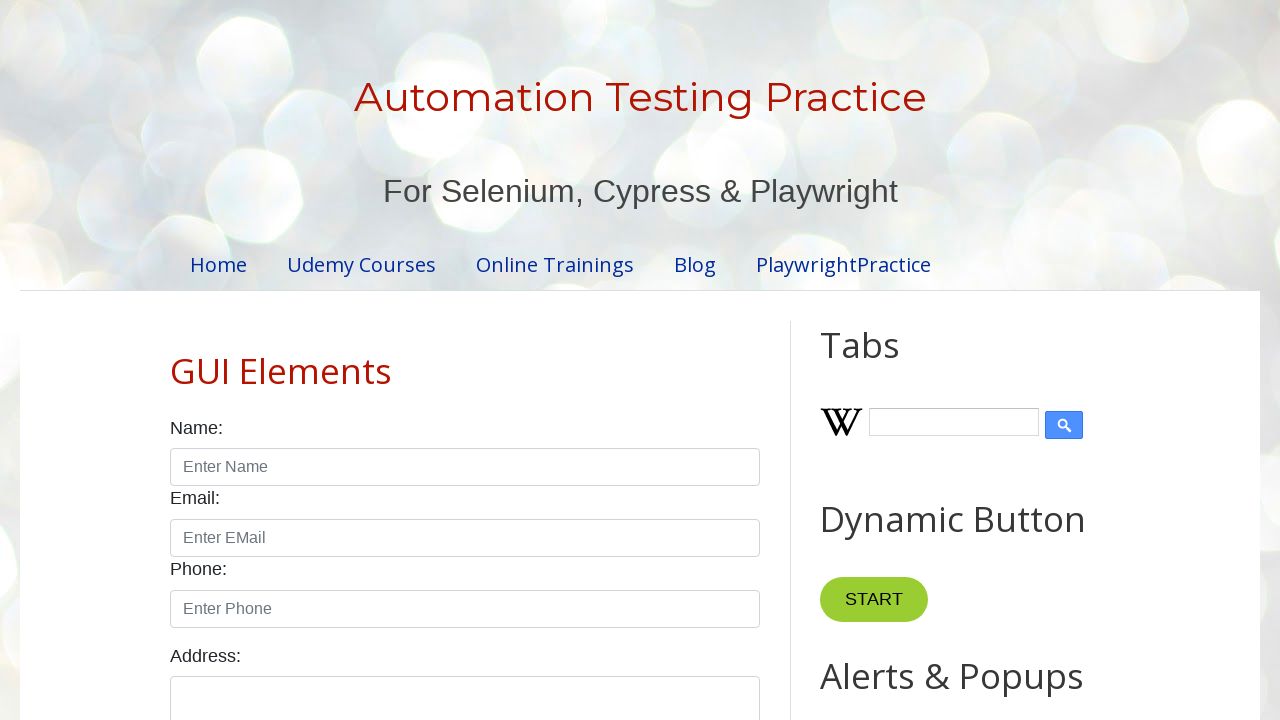

Set viewport size to 1920x1080
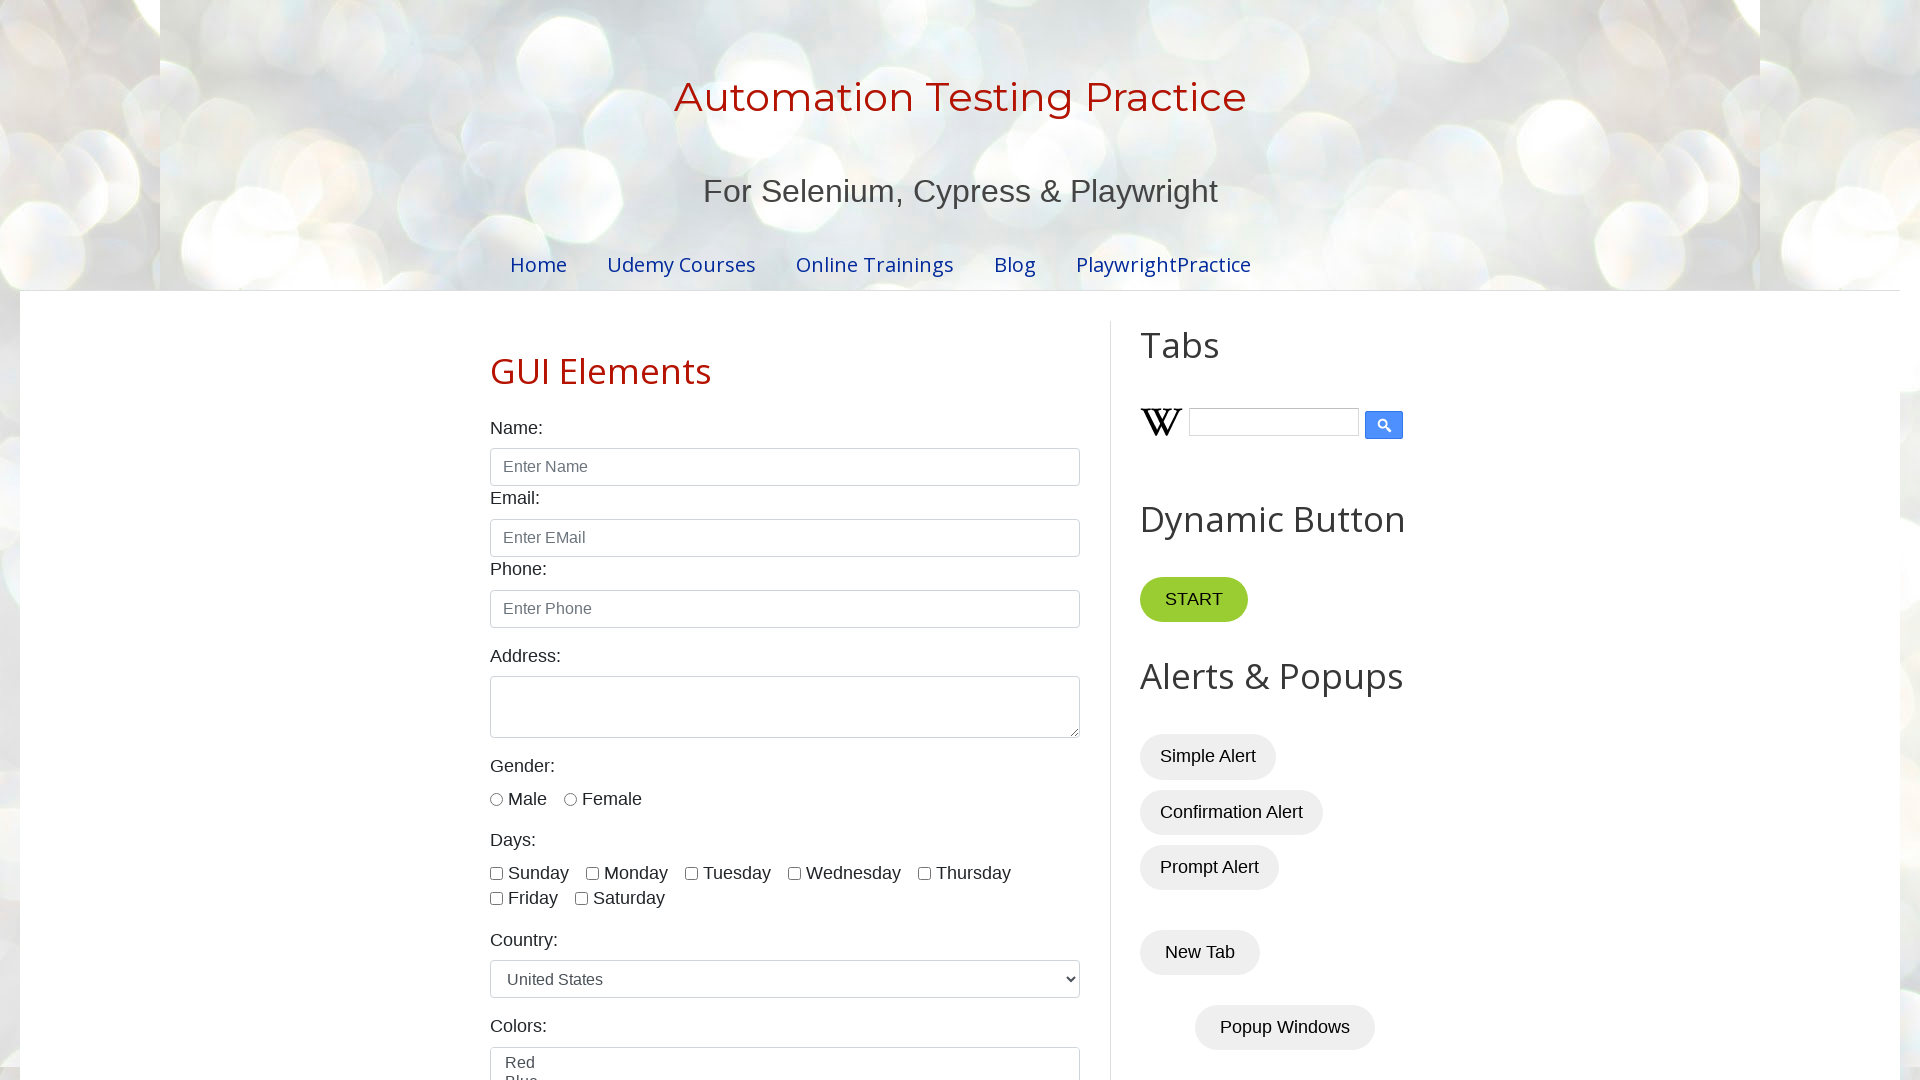

Registered dialog handler to accept confirm dialogs
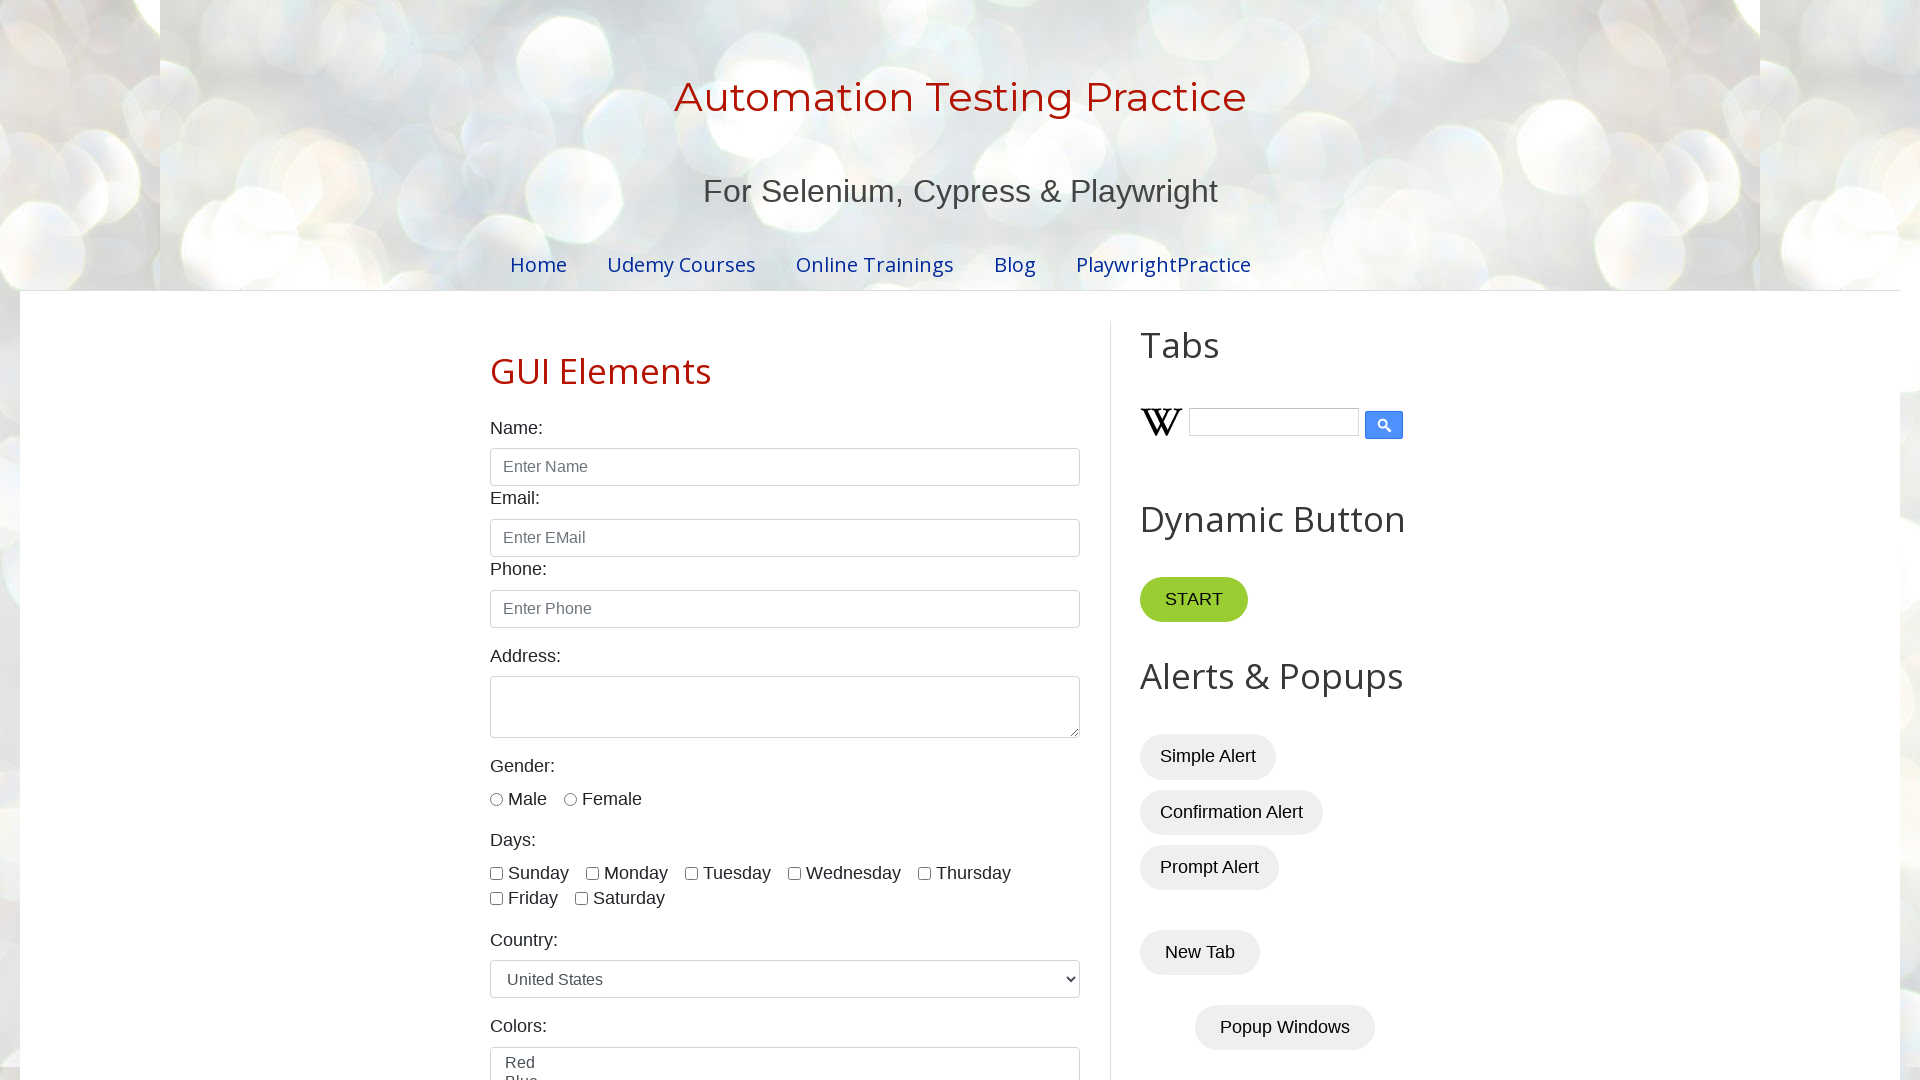

Clicked confirm button to trigger JavaScript confirm dialog at (1232, 812) on #confirmBtn
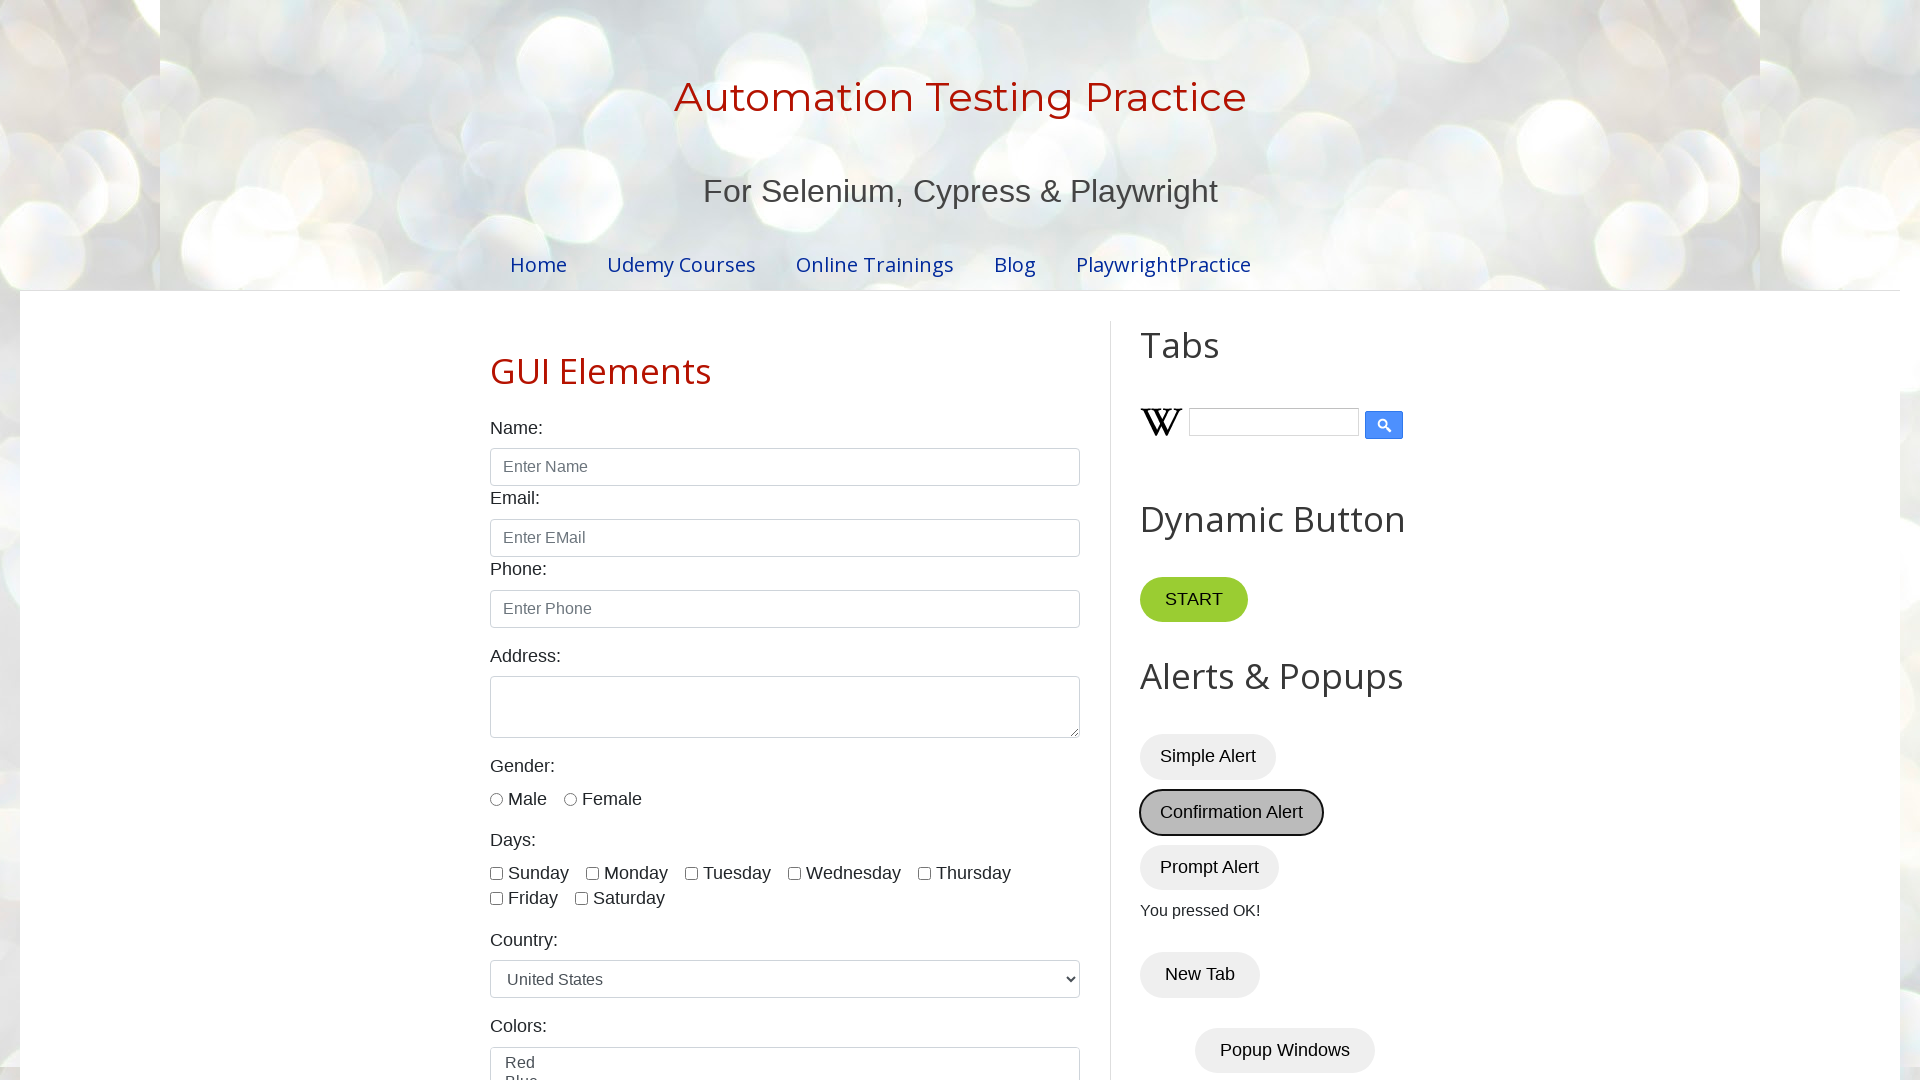

Waited 1000ms for dialog to be processed
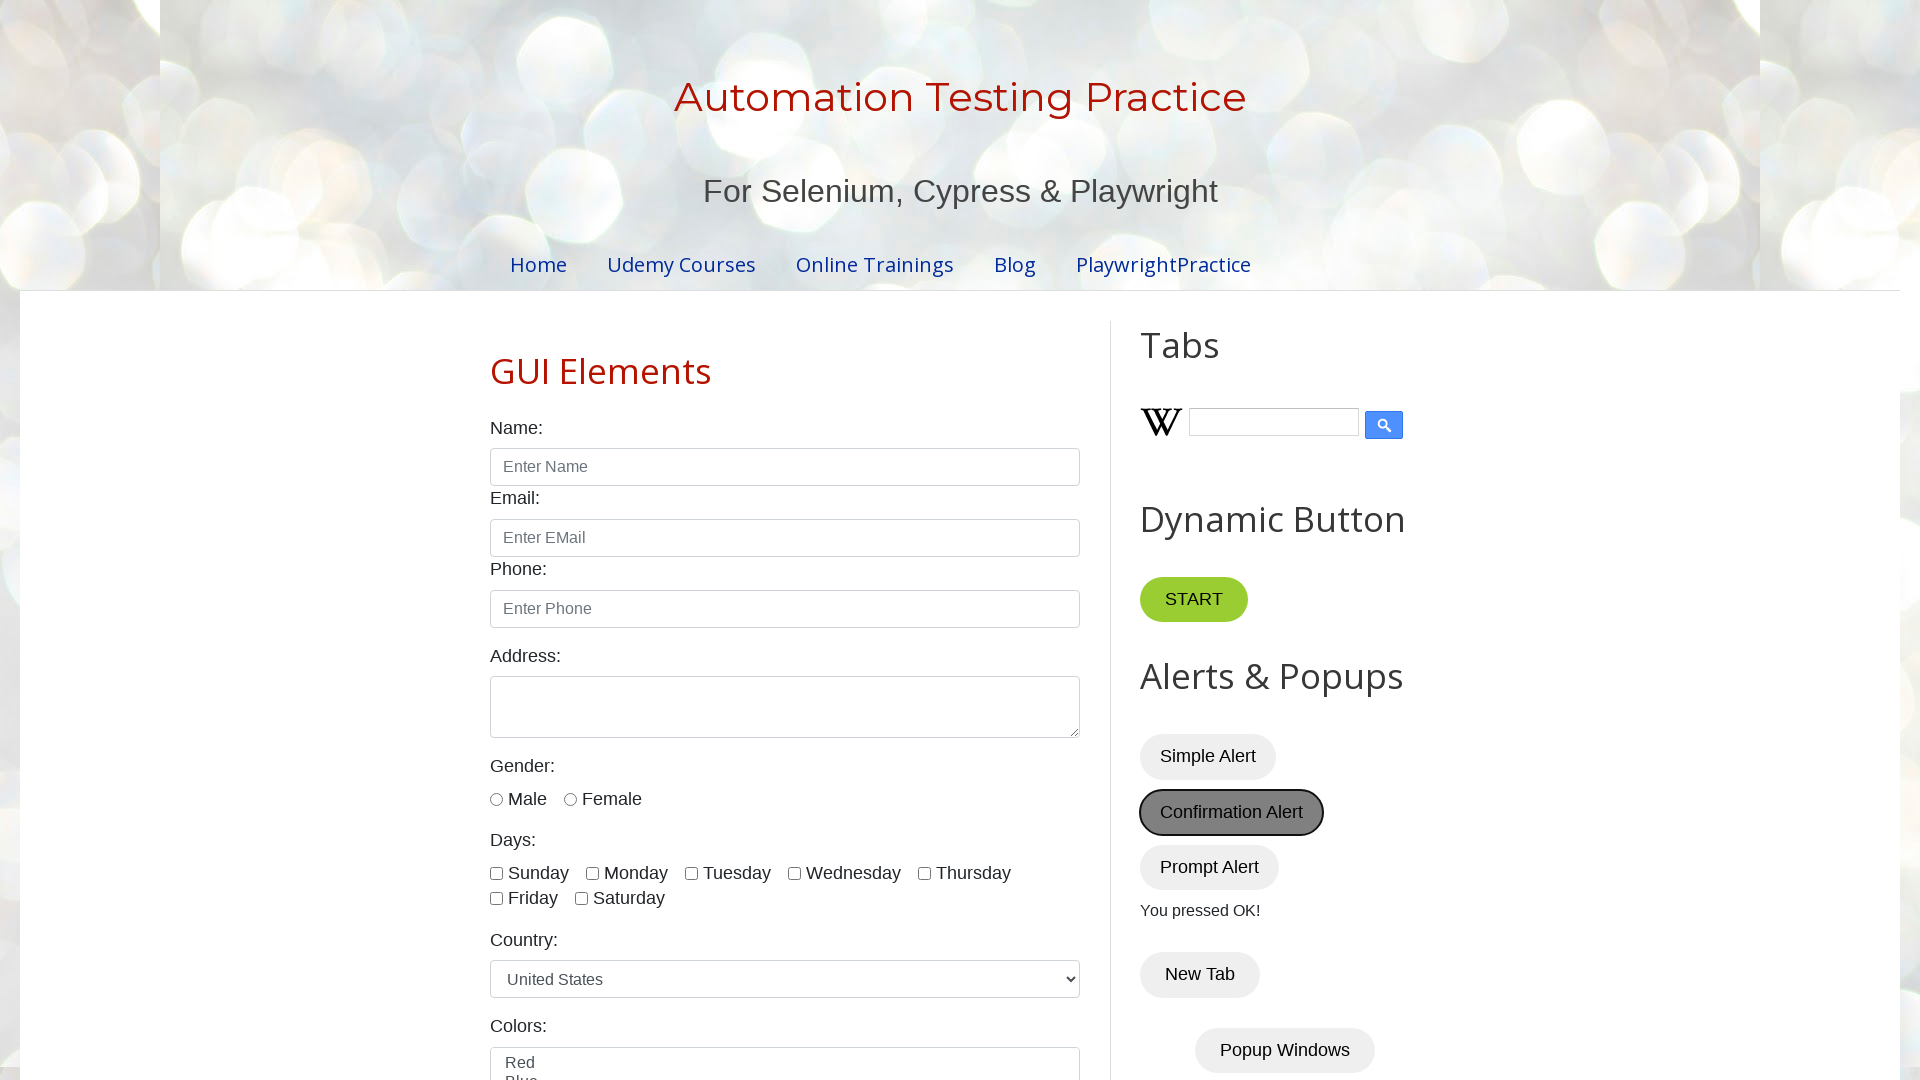

Retrieved heading text: '
GUI Elements
' to verify page content
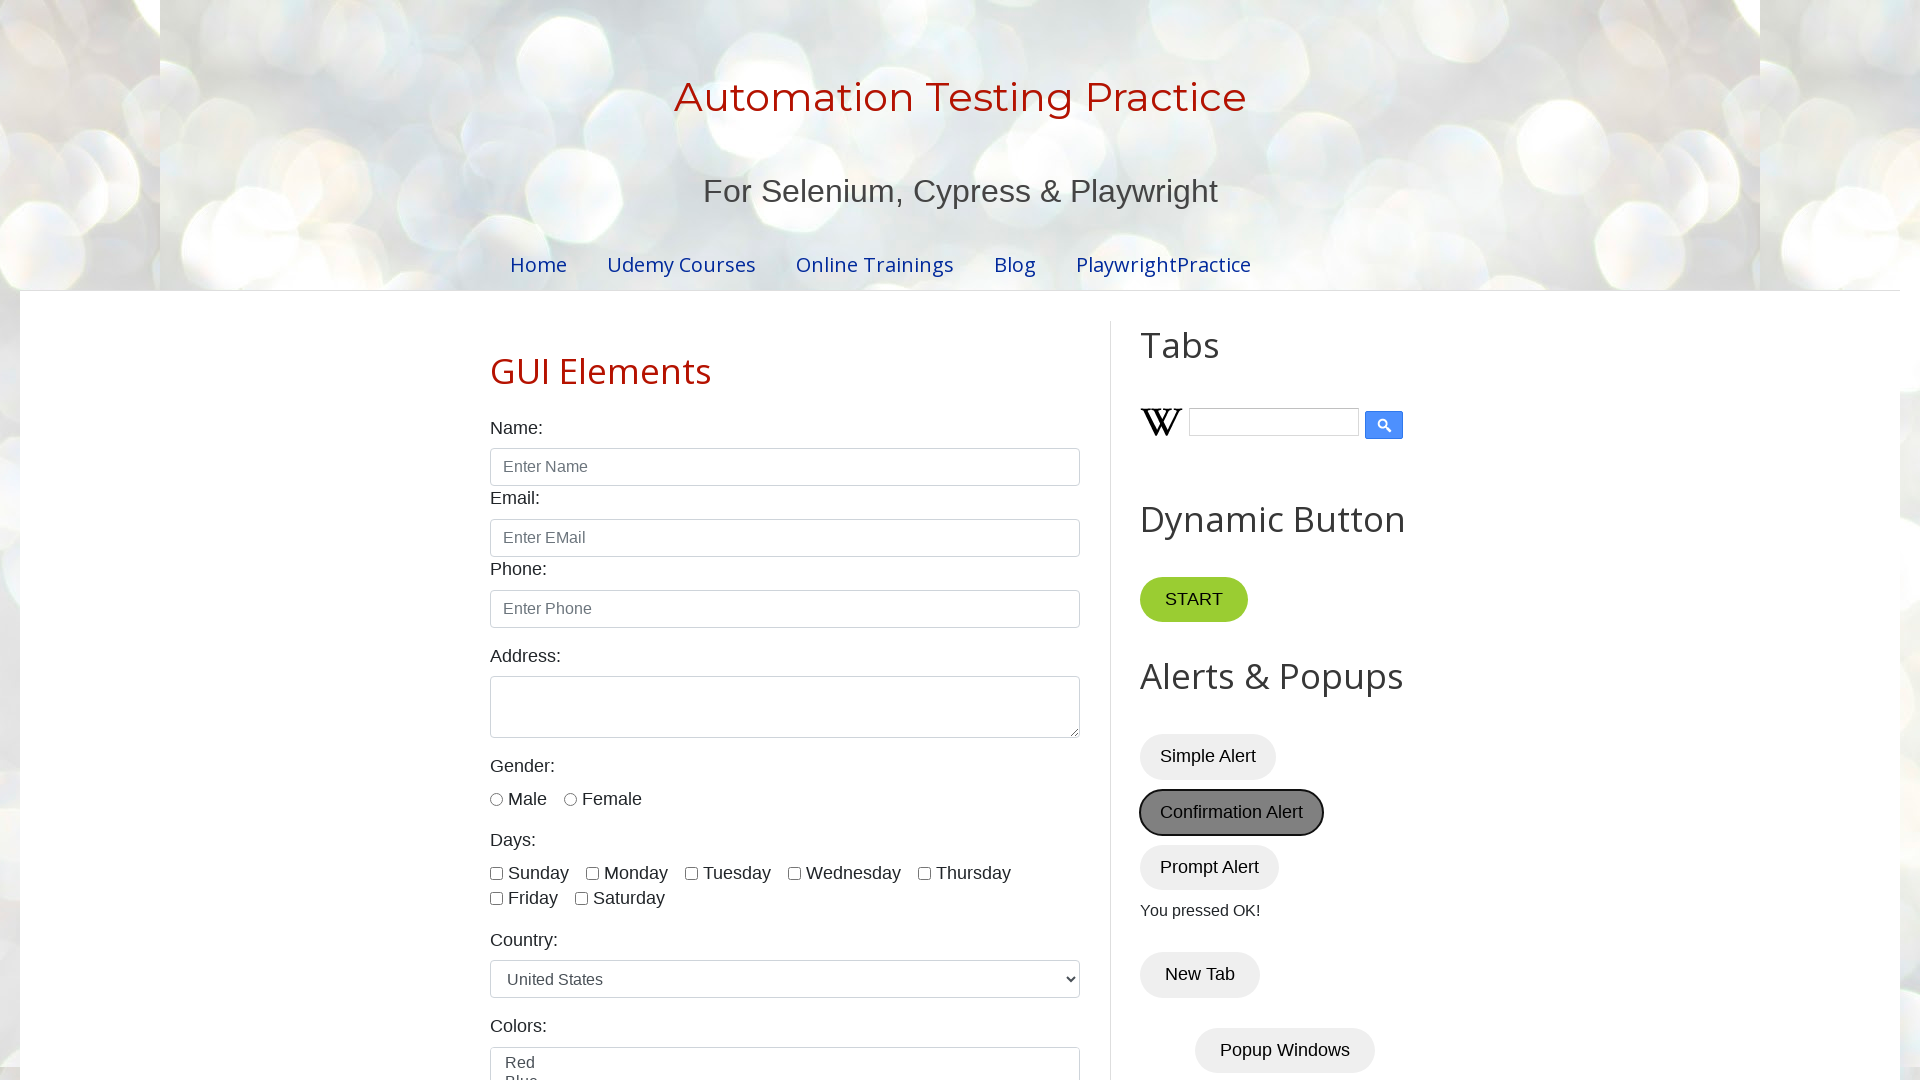

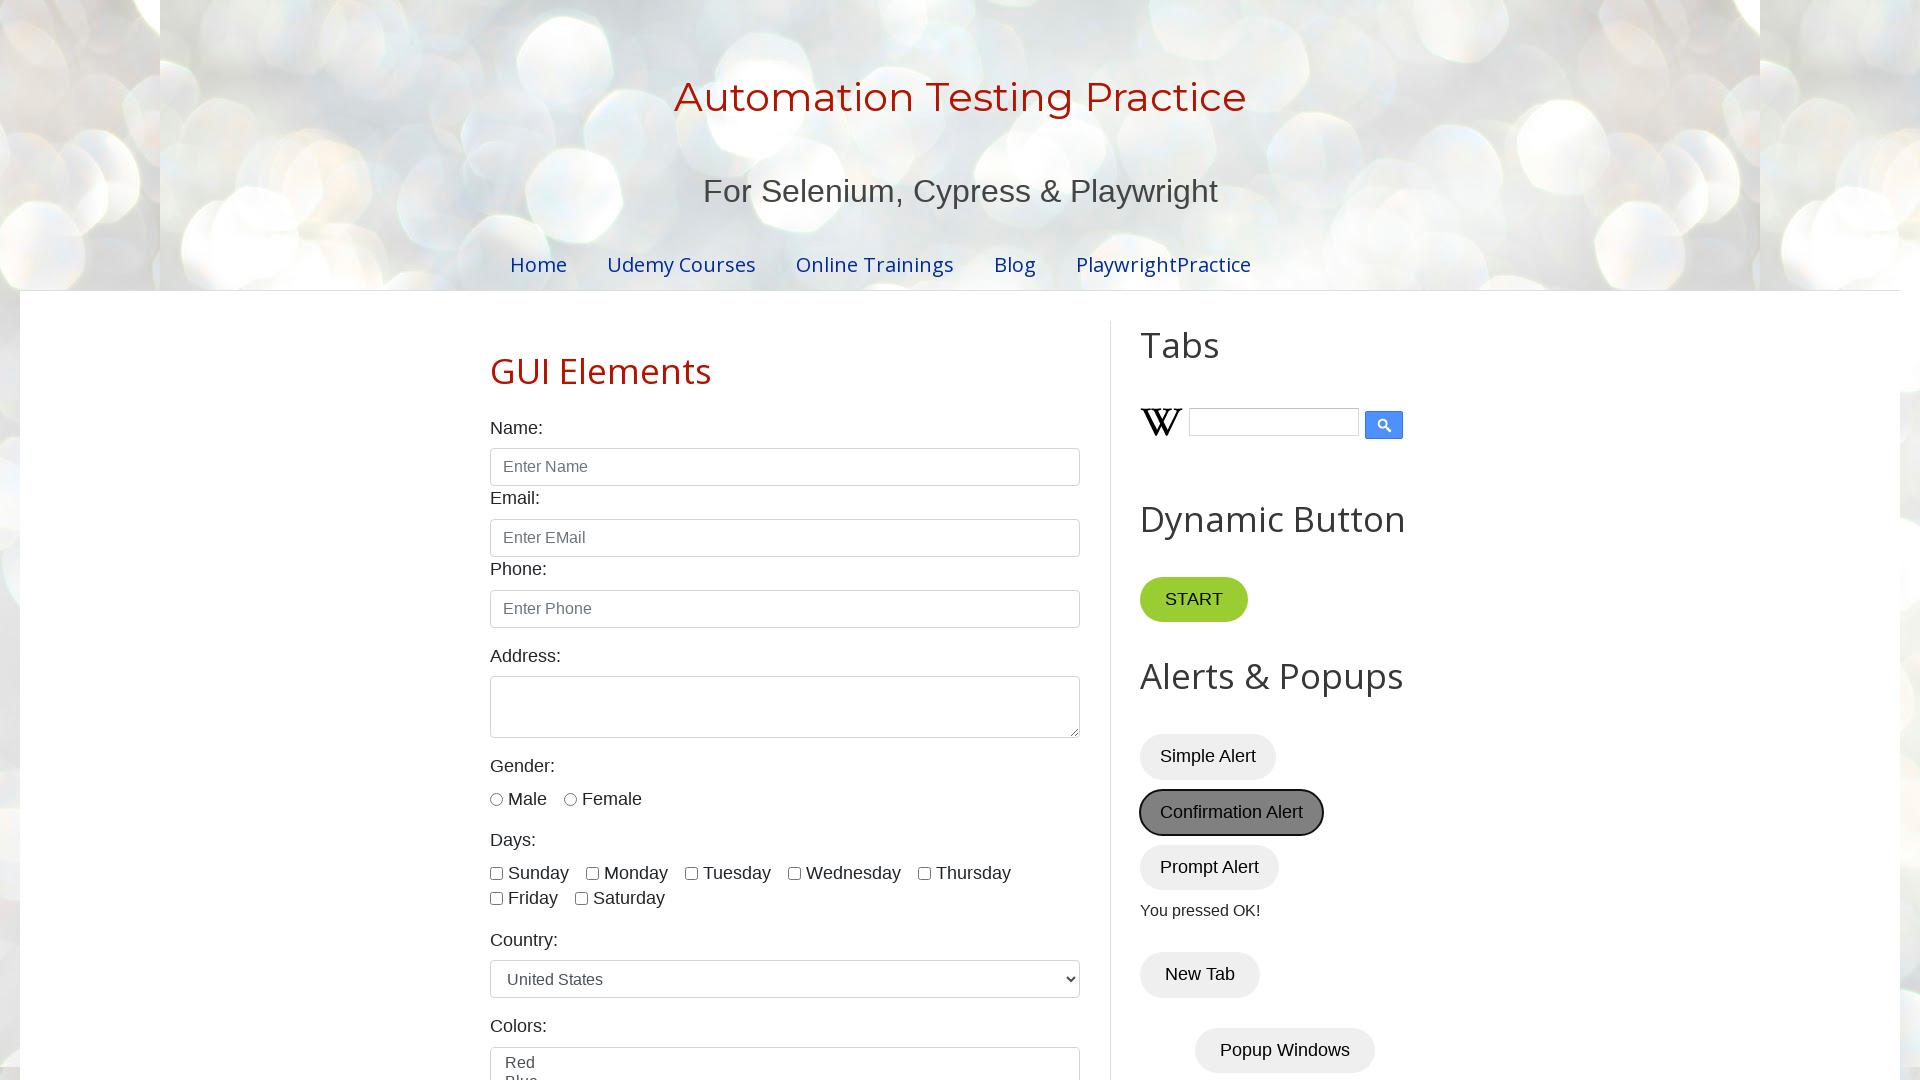